Navigates to a Twitch channel page and verifies that the viewer count and stream uptime elements are displayed when the stream is live.

Starting URL: https://www.twitch.tv/quin69

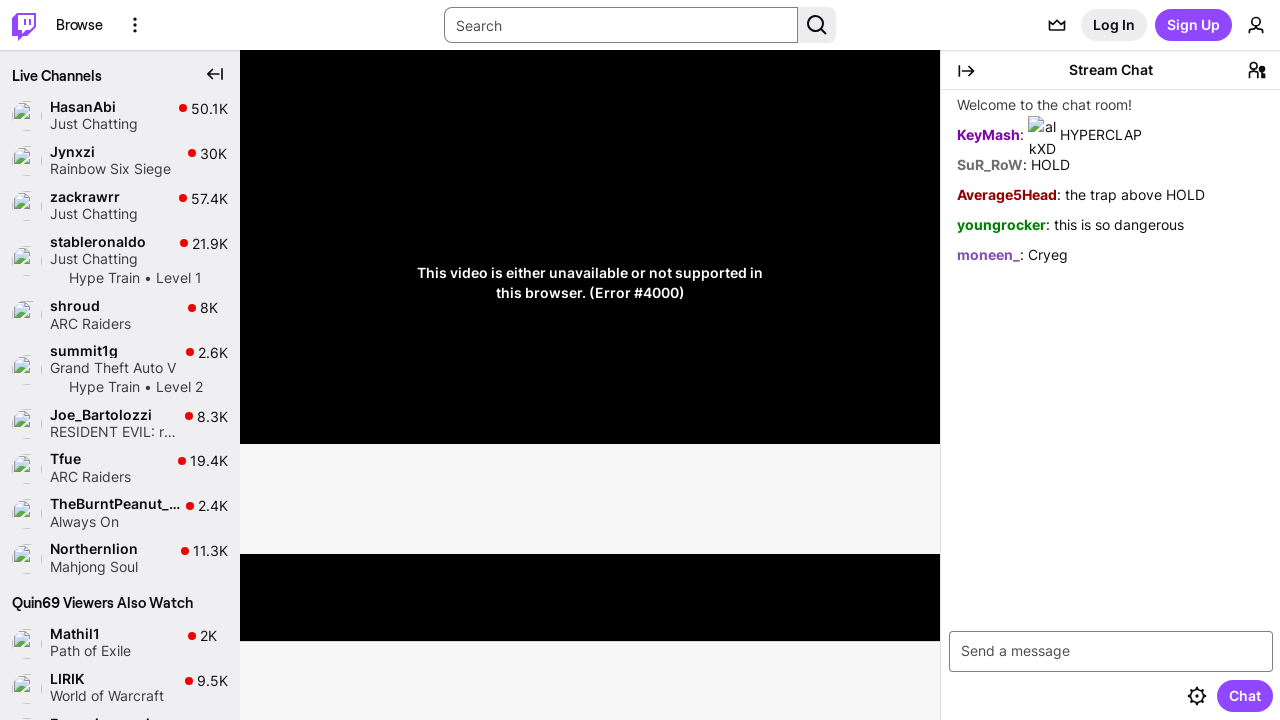

Waited for page to reach networkidle state
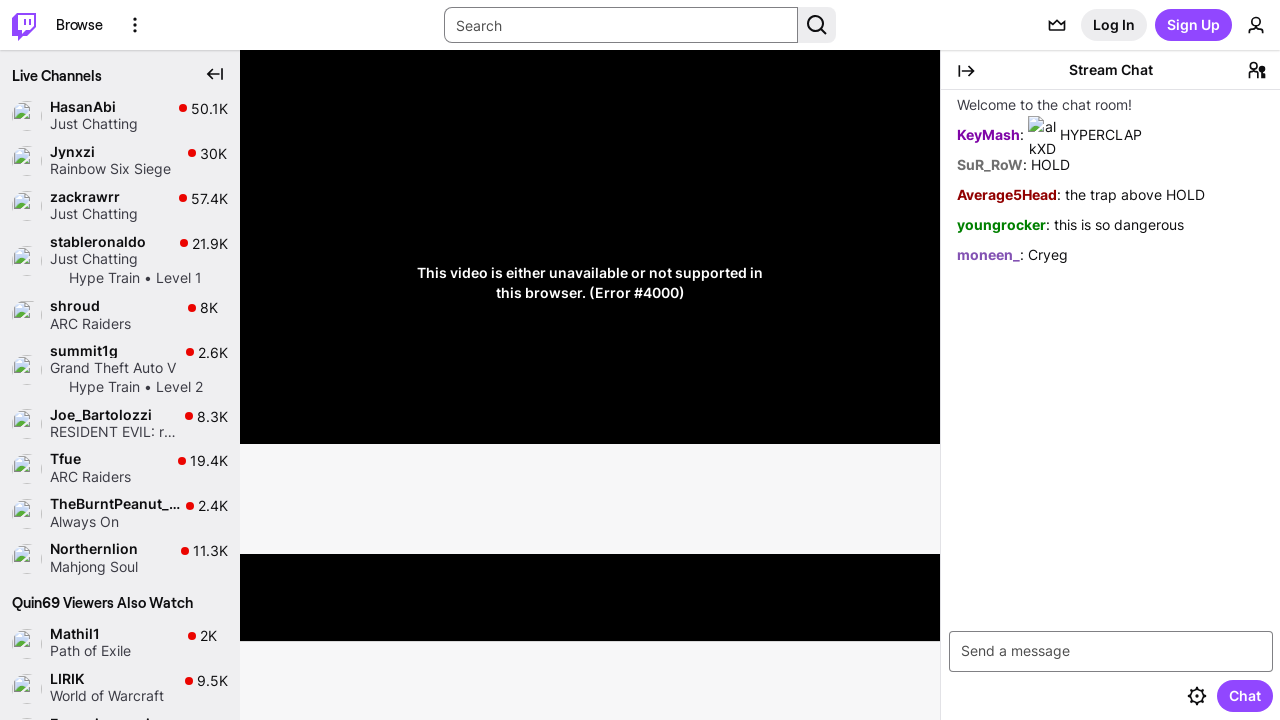

Viewer count element is now visible on the Twitch channel page
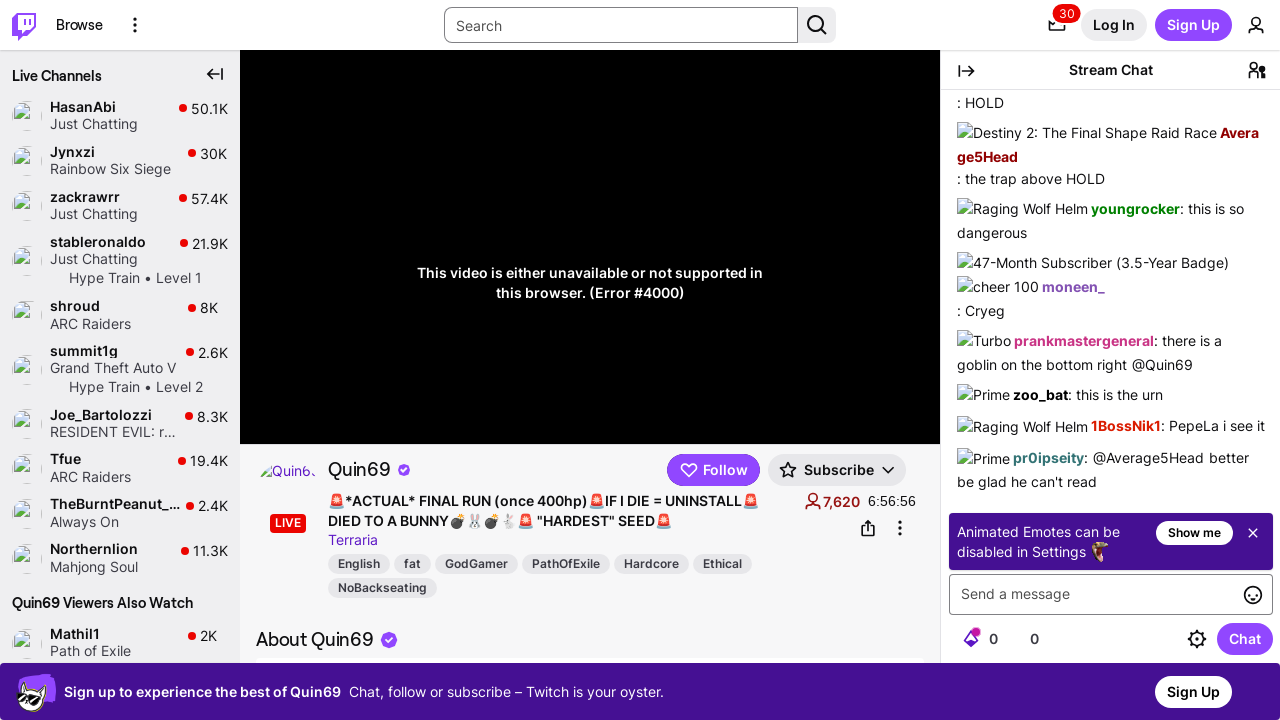

Stream uptime element is now visible, confirming the stream is live
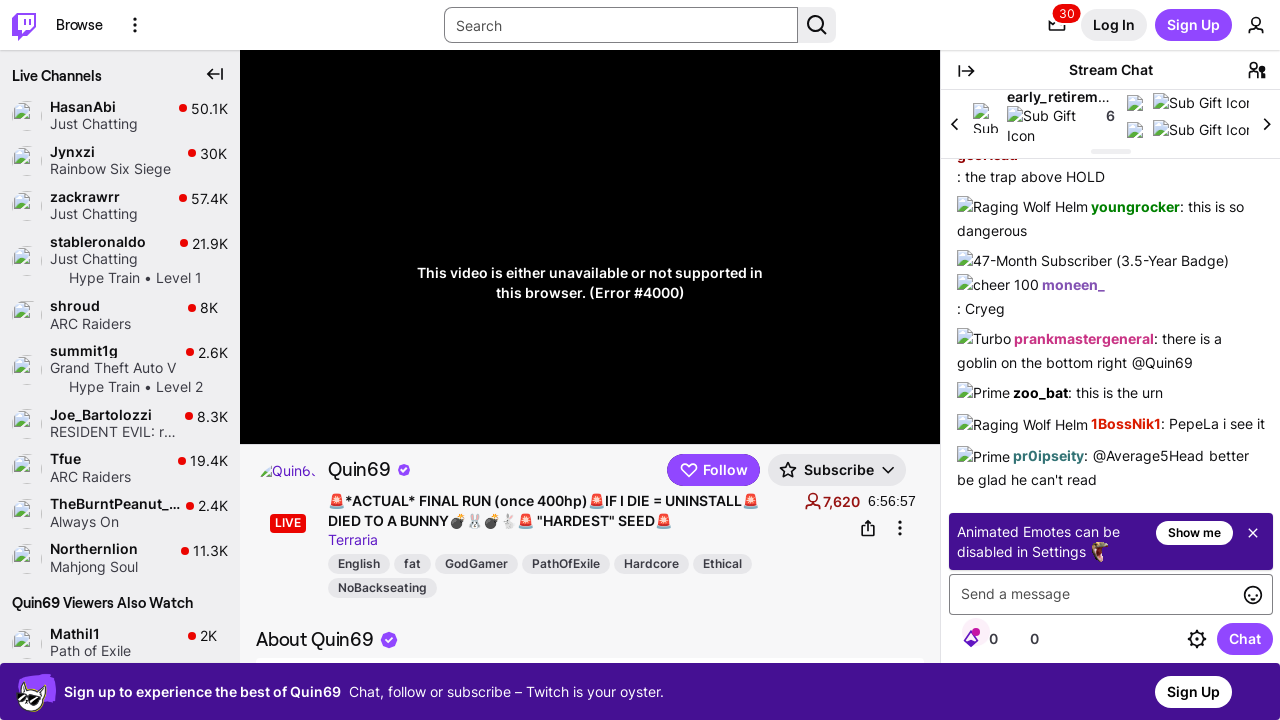

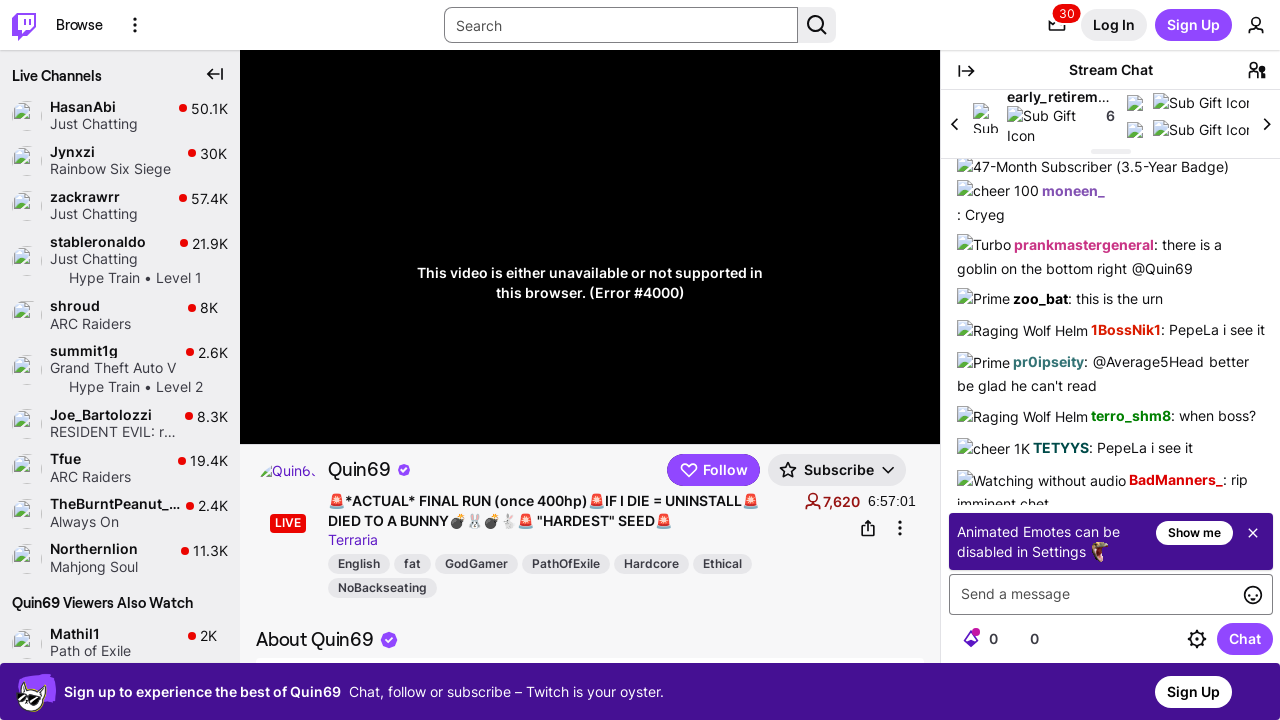